Tests navigation flow by clicking on "Online Training" link, navigating back to the homepage, and clicking the same link again to demonstrate page navigation behavior.

Starting URL: https://www.pavantestingtools.com/

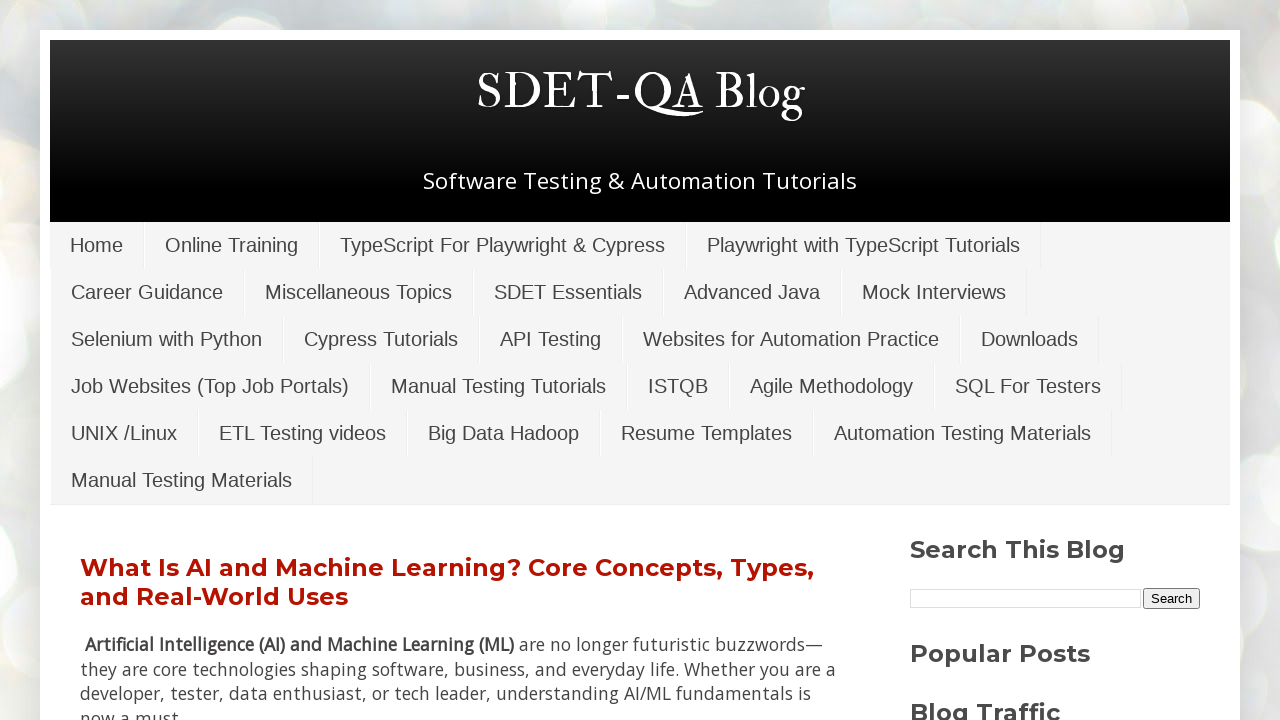

Clicked on 'Online Training' link at (232, 245) on xpath=//a[text()='Online Training']
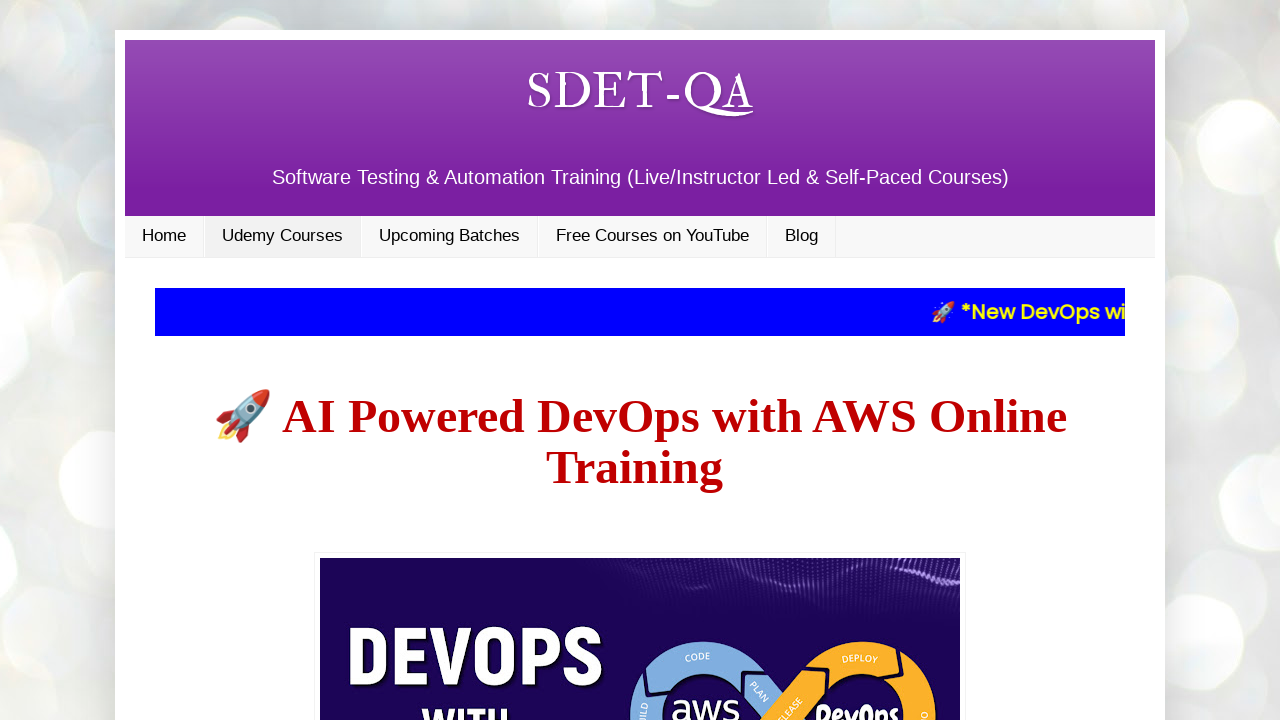

Online Training page loaded successfully
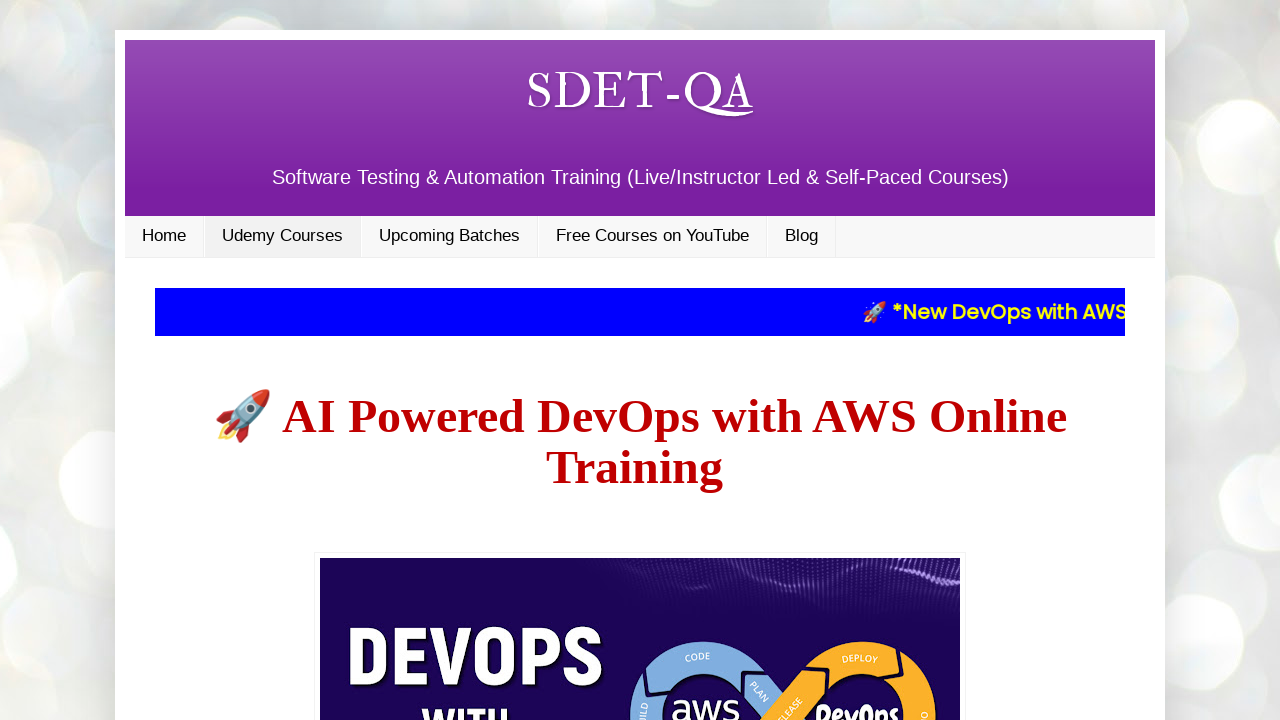

Navigated back to homepage
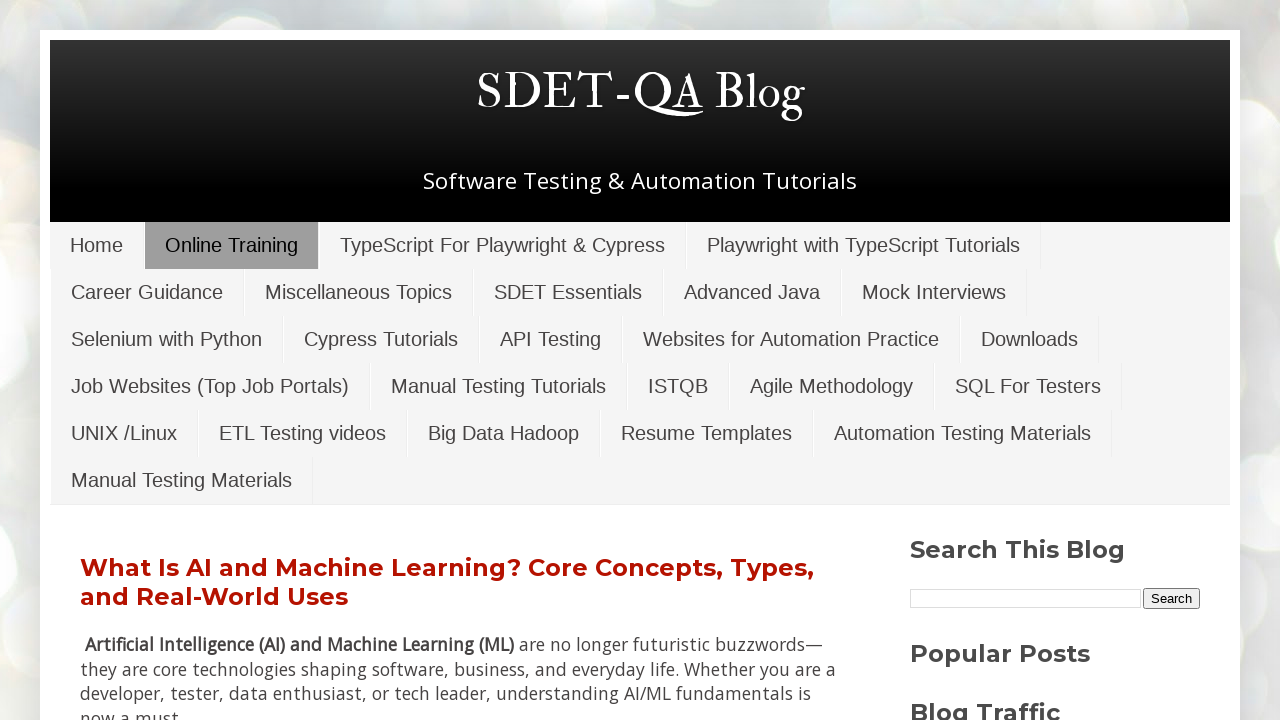

Homepage loaded after going back
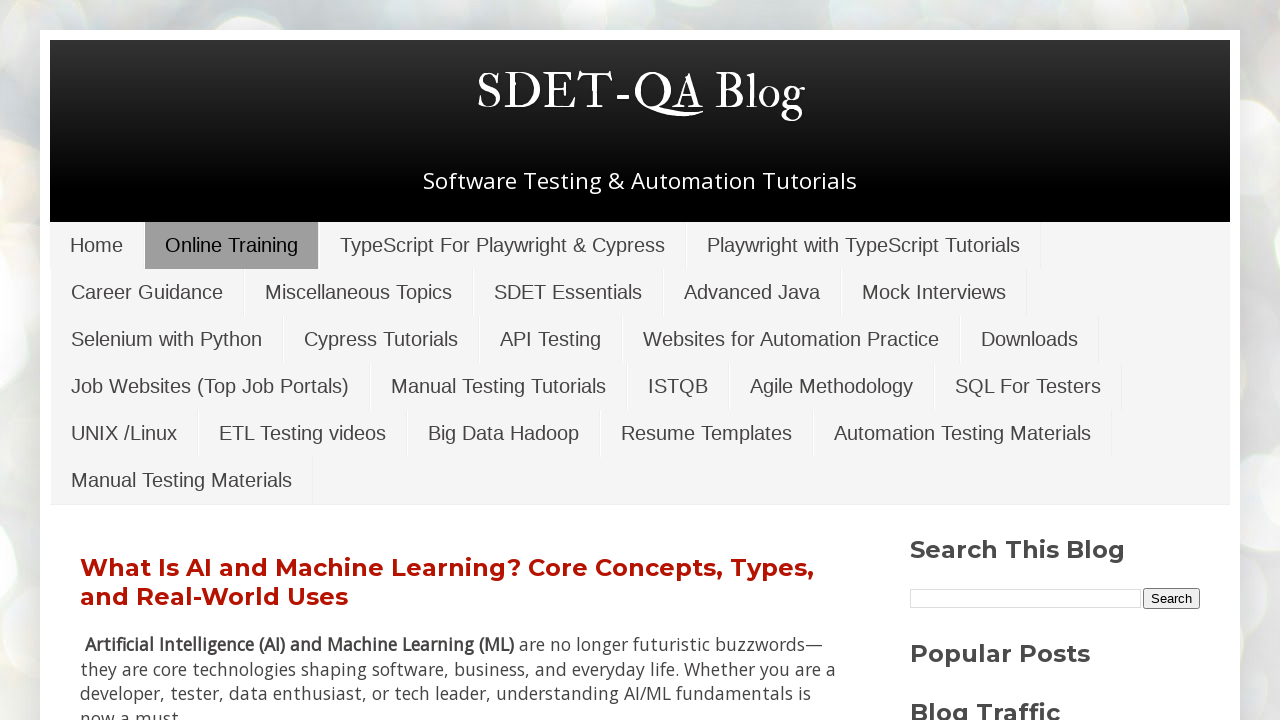

Clicked on 'Online Training' link again to test element staleness at (232, 245) on xpath=//a[text()='Online Training']
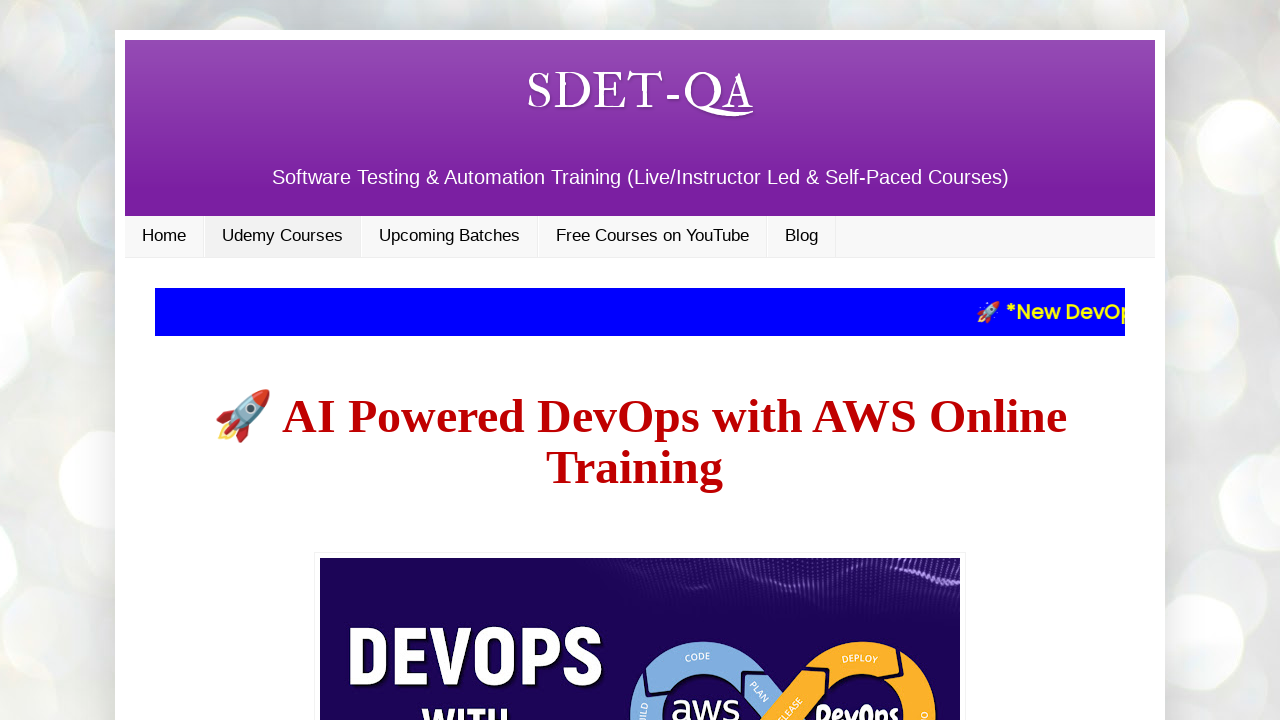

Online Training page loaded successfully after second click
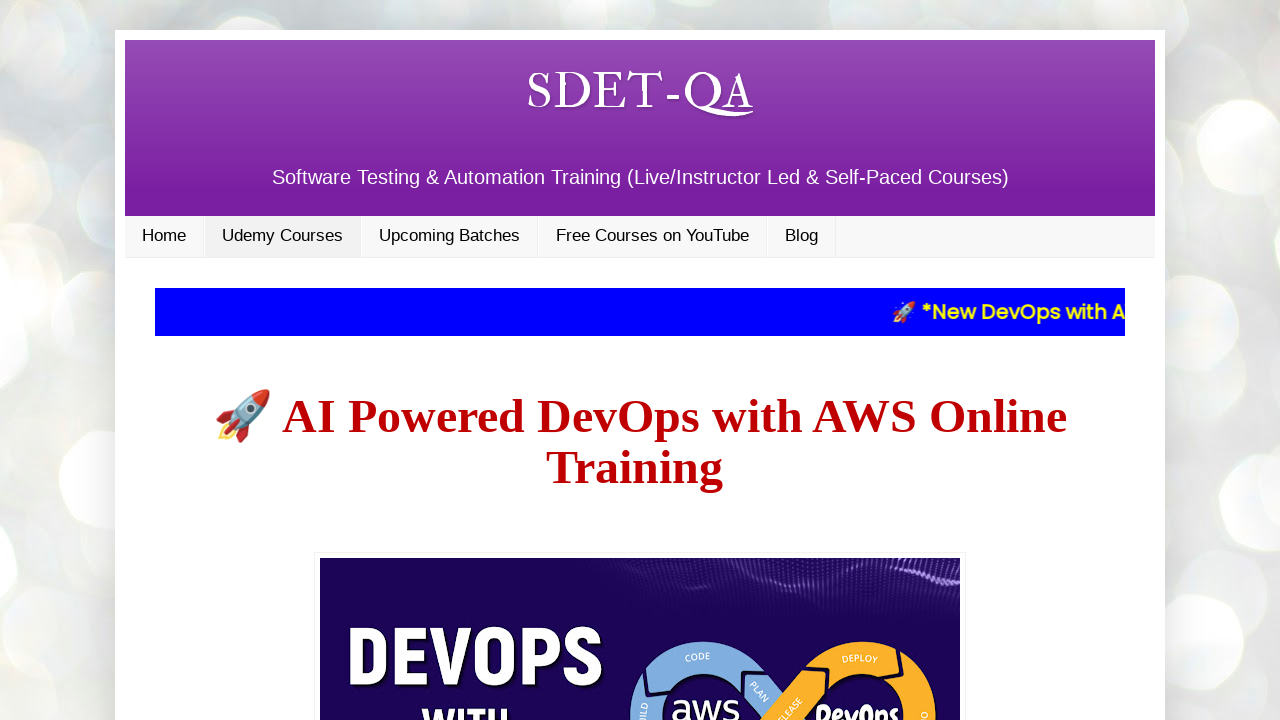

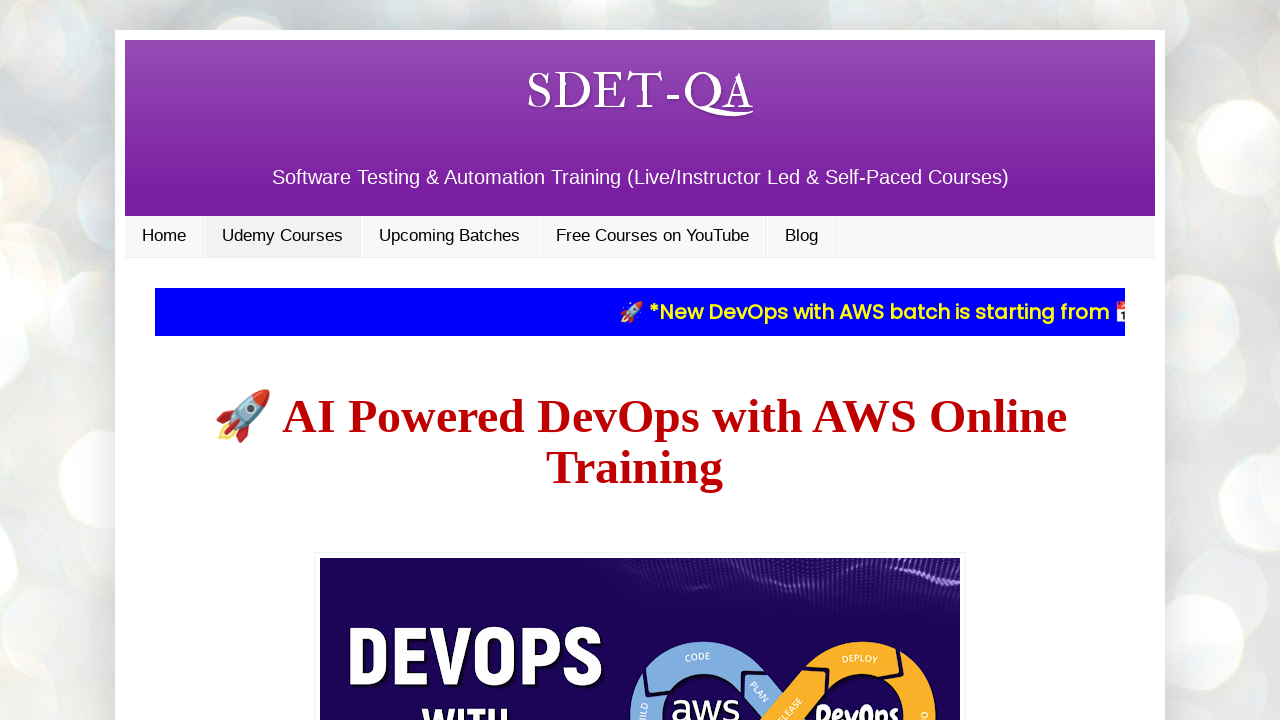